Tests window switching and iframe handling on W3Schools by clicking to open a new window/tab, switching to it, navigating into an iframe, and clicking on an image element to trigger a download.

Starting URL: https://www.w3schools.com/tags/att_a_download.asp

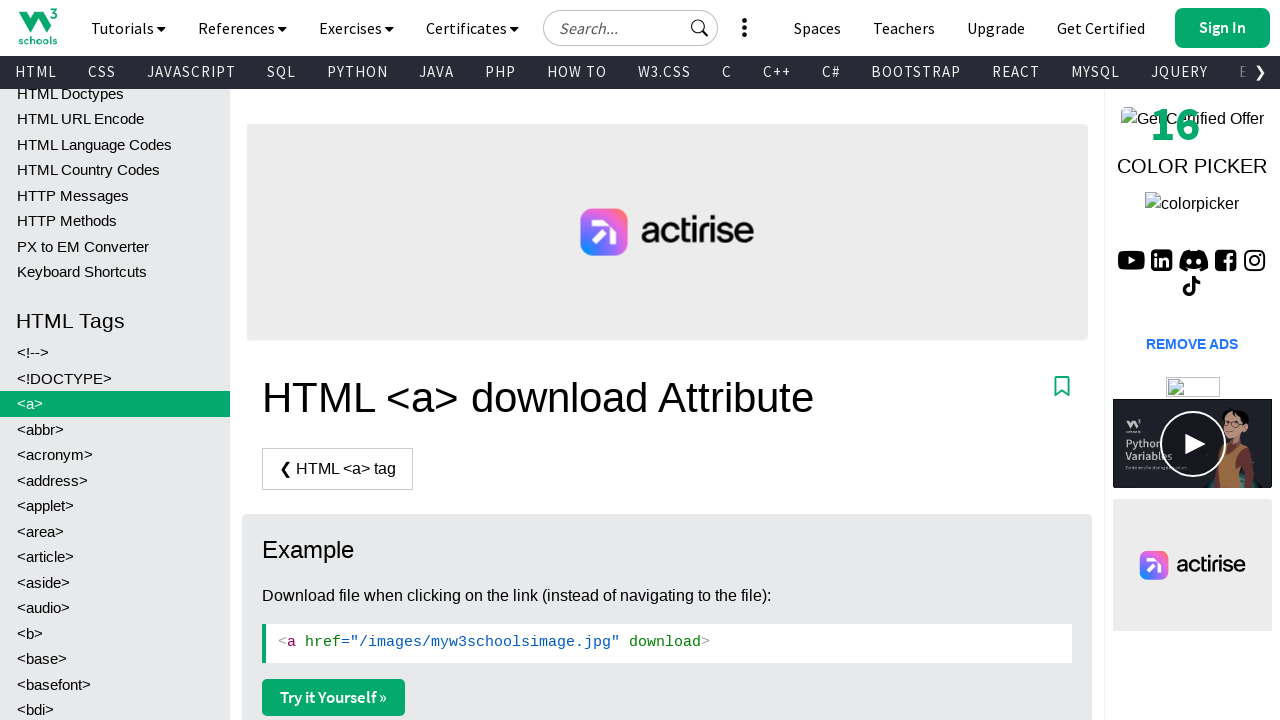

Clicked 'Try it Yourself' button to open example in new window at (334, 697) on xpath=//div[@id='main']//div[2]//a[1]
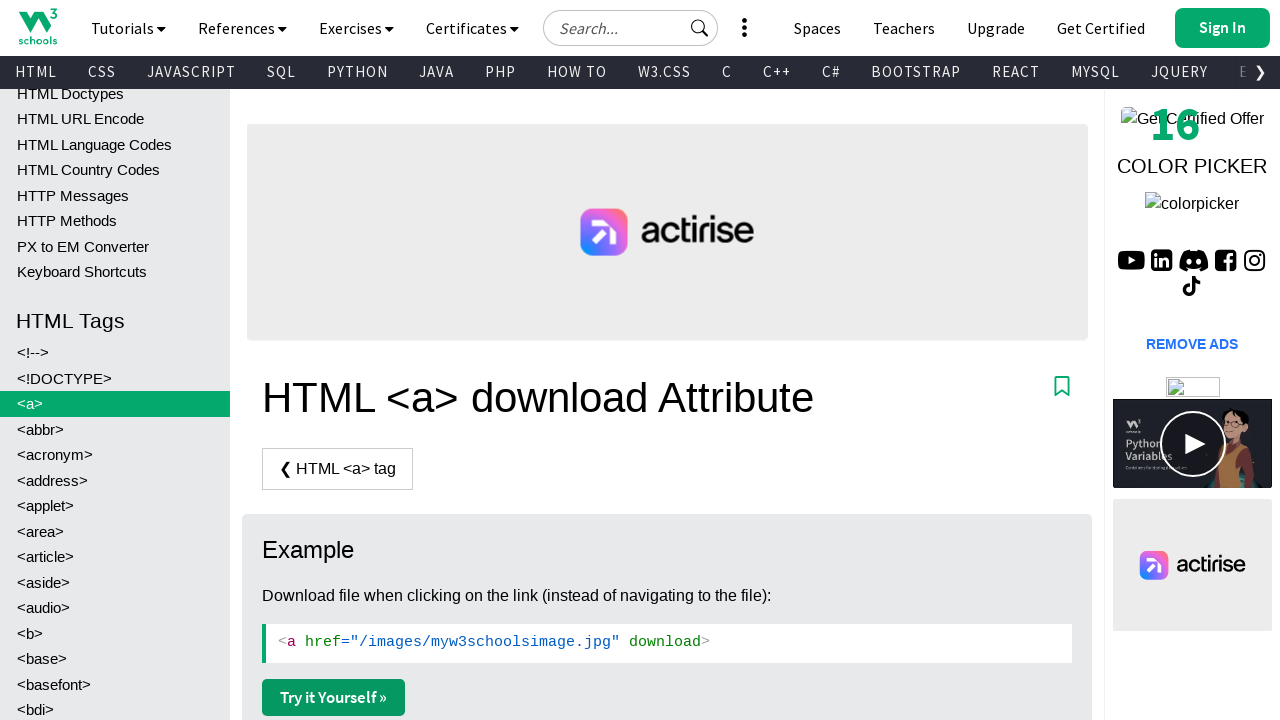

Clicked link to trigger new page/popup at (334, 697) on xpath=//div[@id='main']//div[2]//a[1]
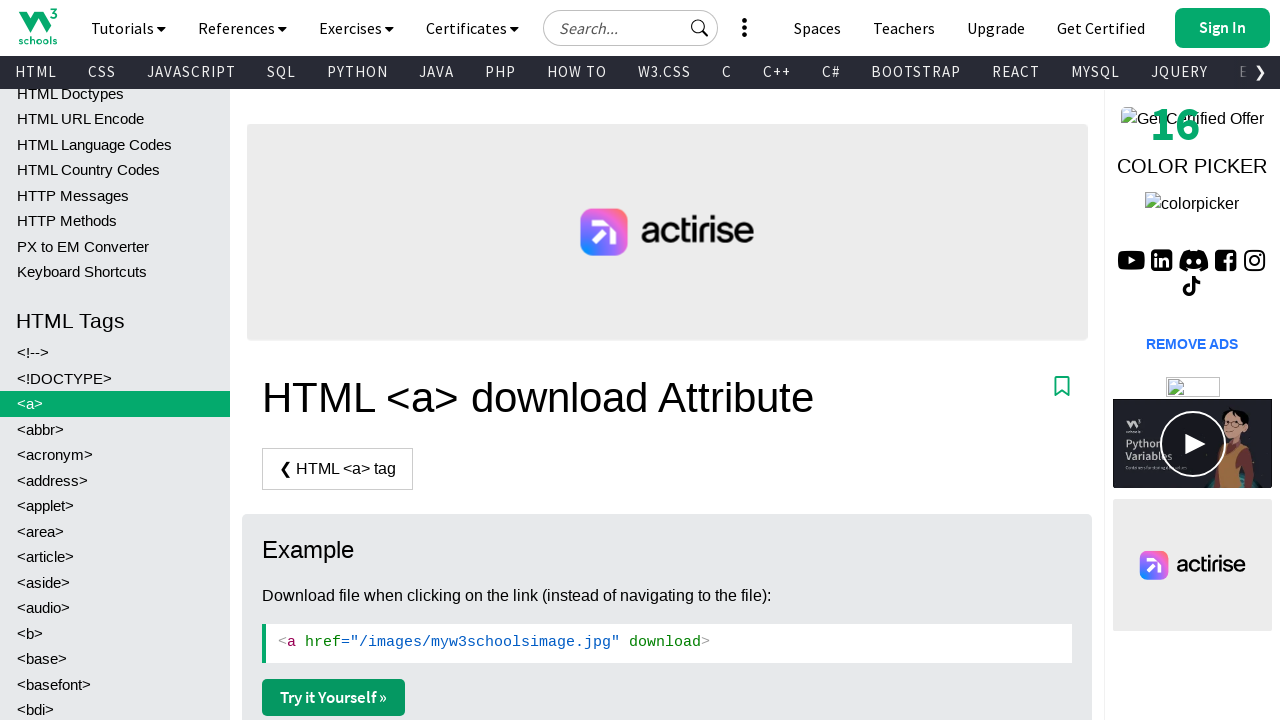

New page opened and load state completed
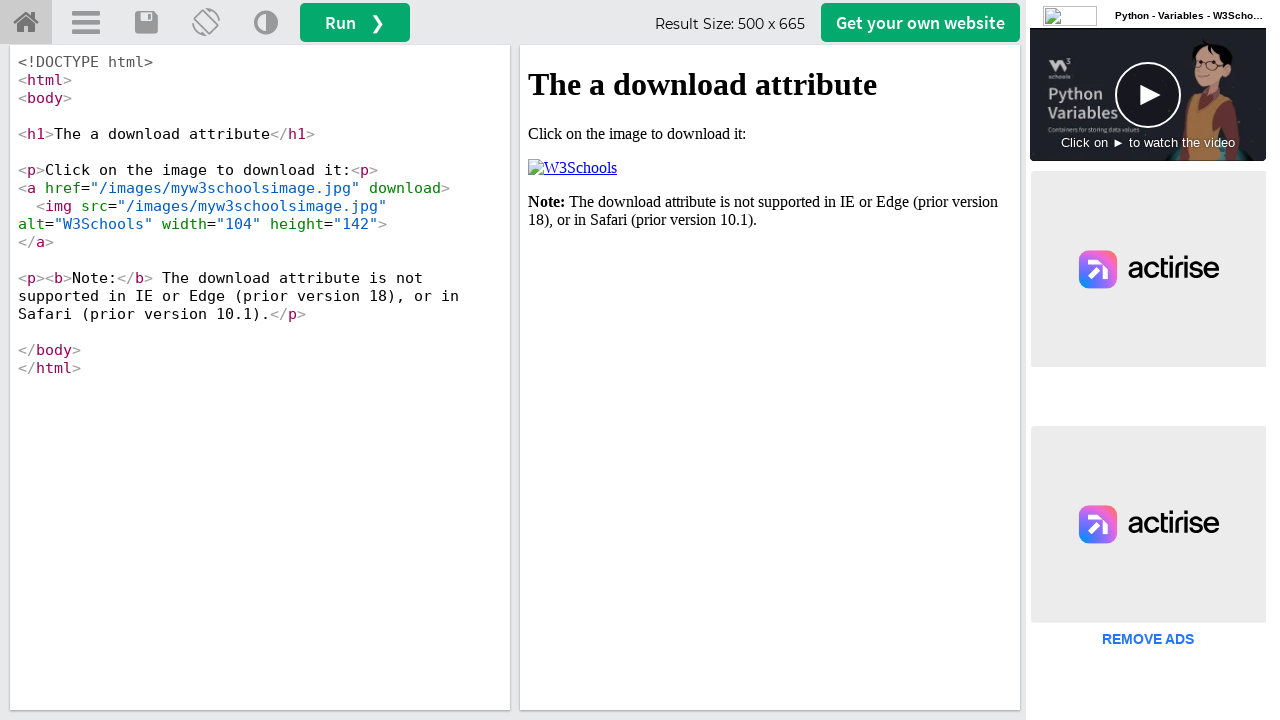

Located iframe with name 'iframeResult'
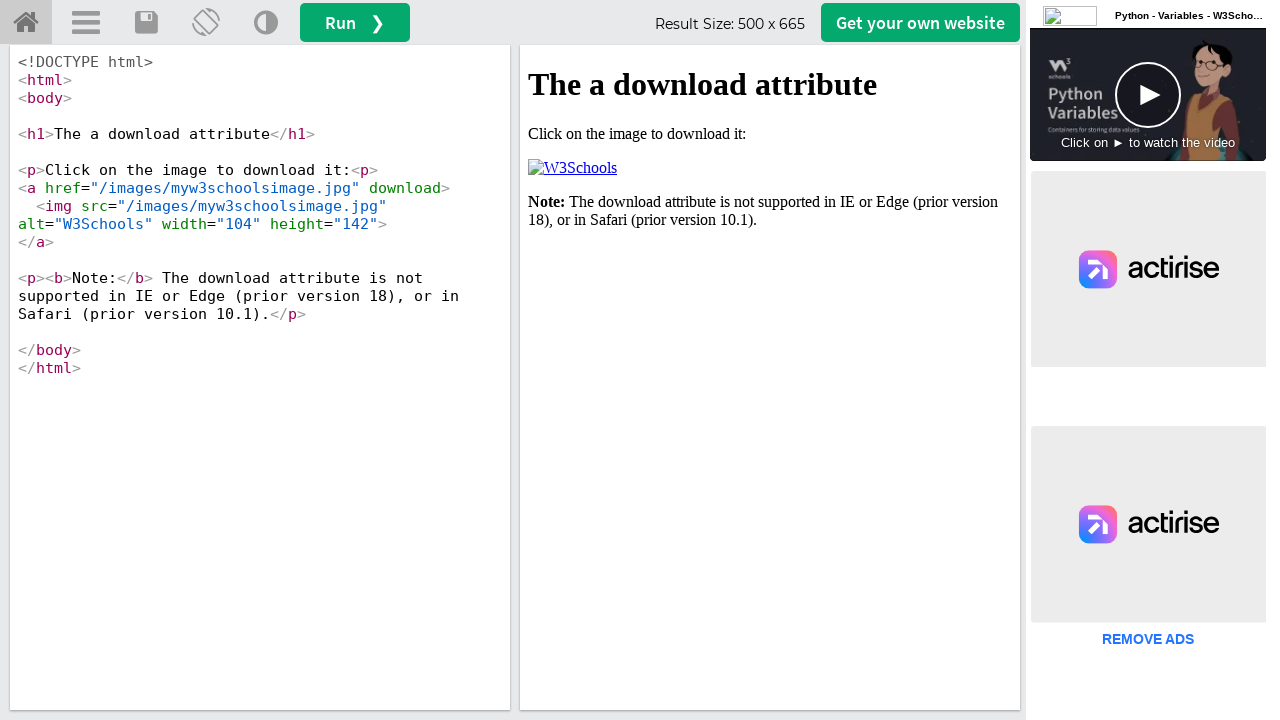

Clicked W3Schools image inside iframe to trigger download at (572, 168) on iframe[name='iframeResult'] >> internal:control=enter-frame >> xpath=//img[@alt=
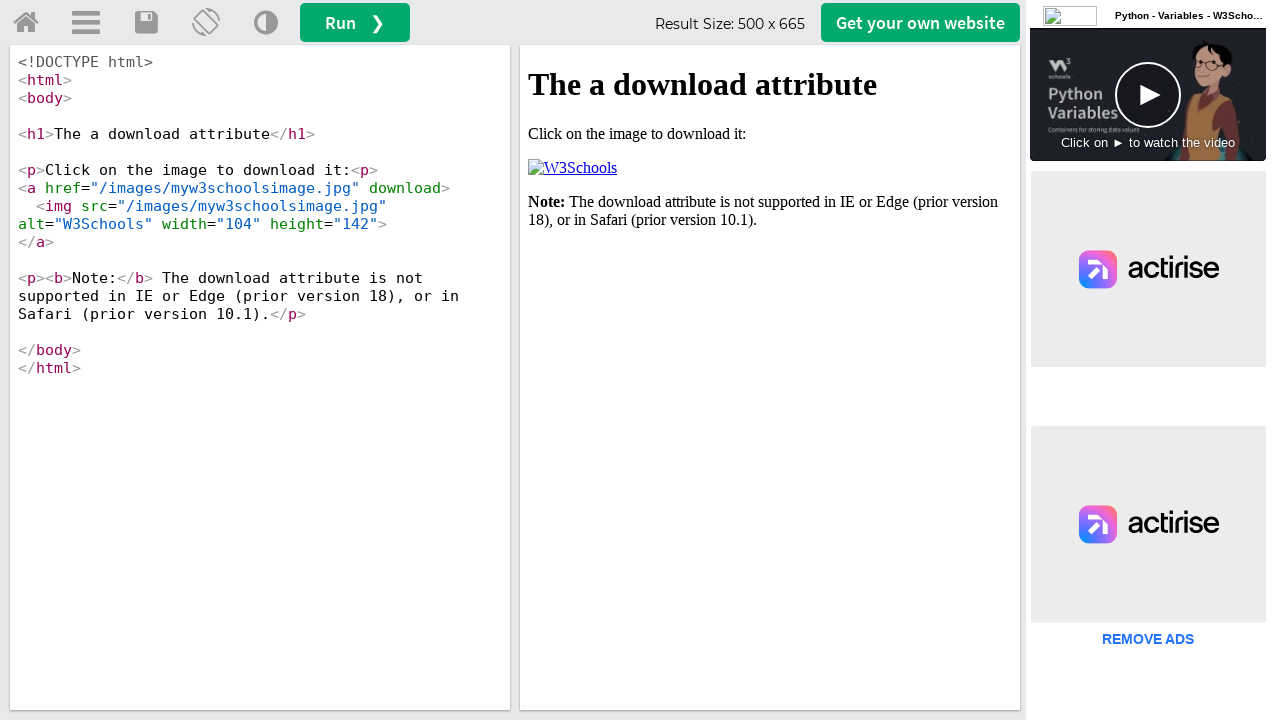

Waited 3 seconds for download to process
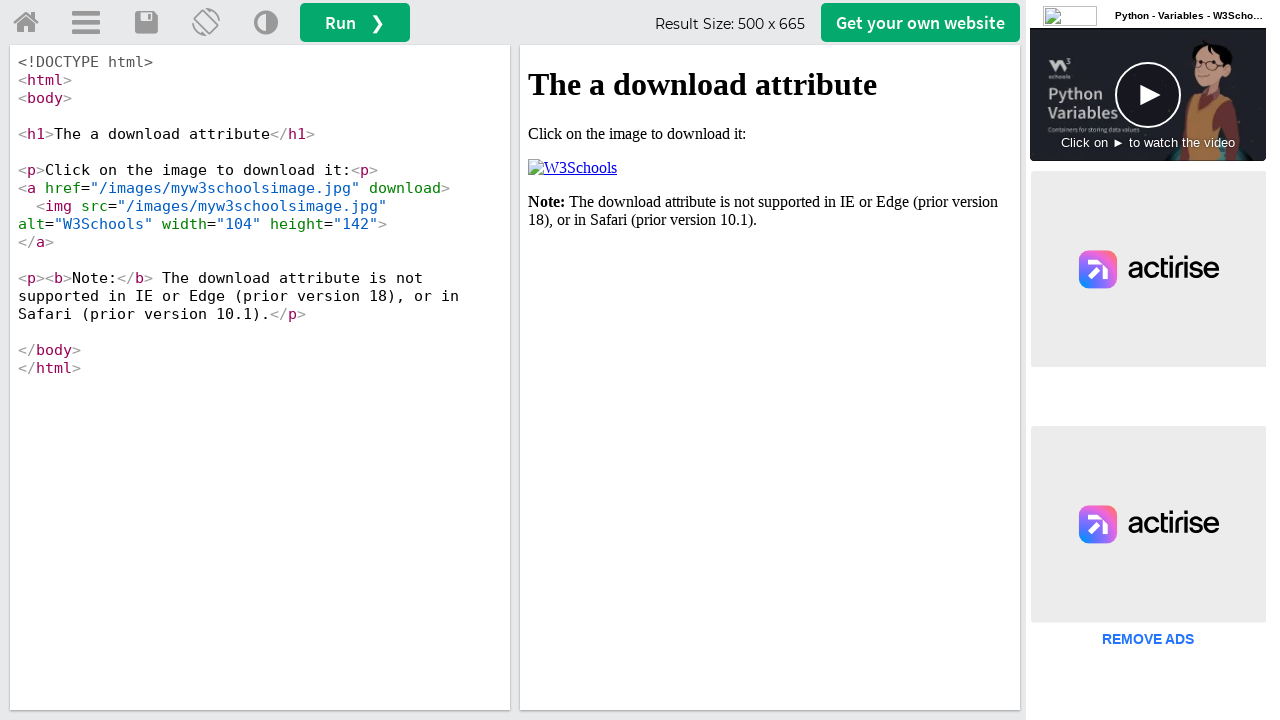

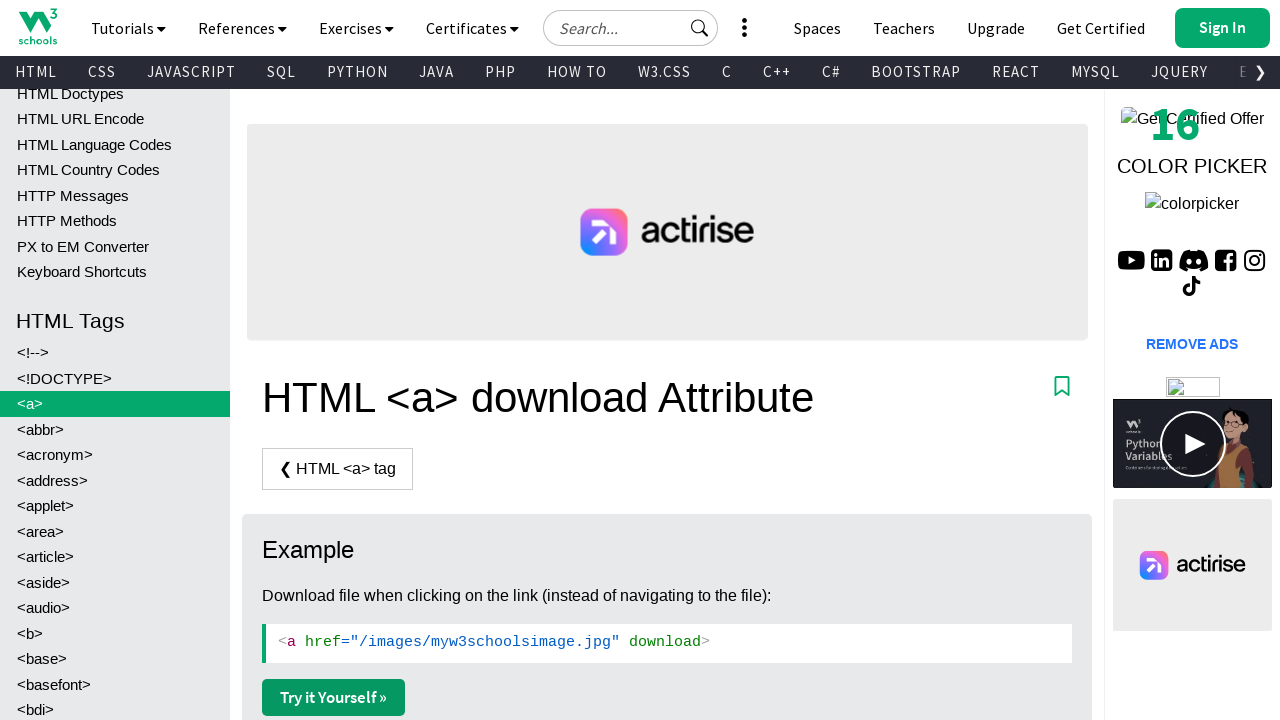